Navigates to the QSpiders demo app hidden elements page

Starting URL: https://demoapps.qspiders.com/ui/hidden?sublist=0

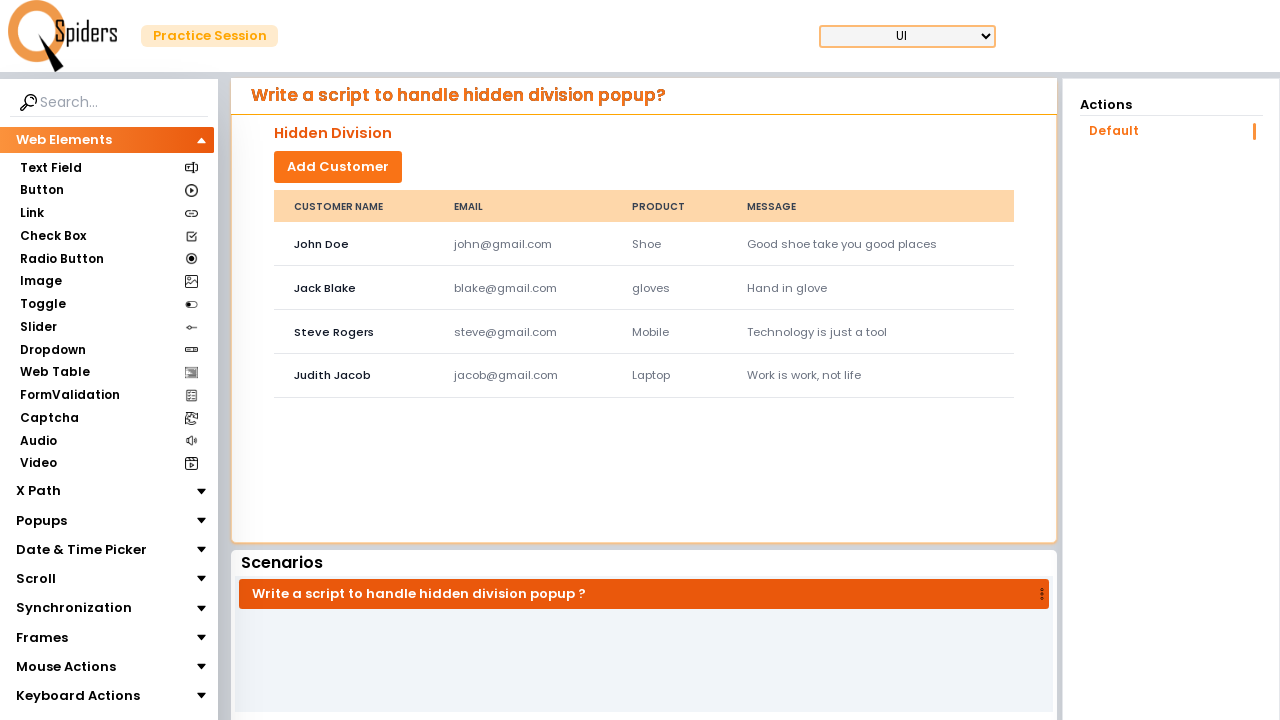

Navigated to QSpiders demo app hidden elements page
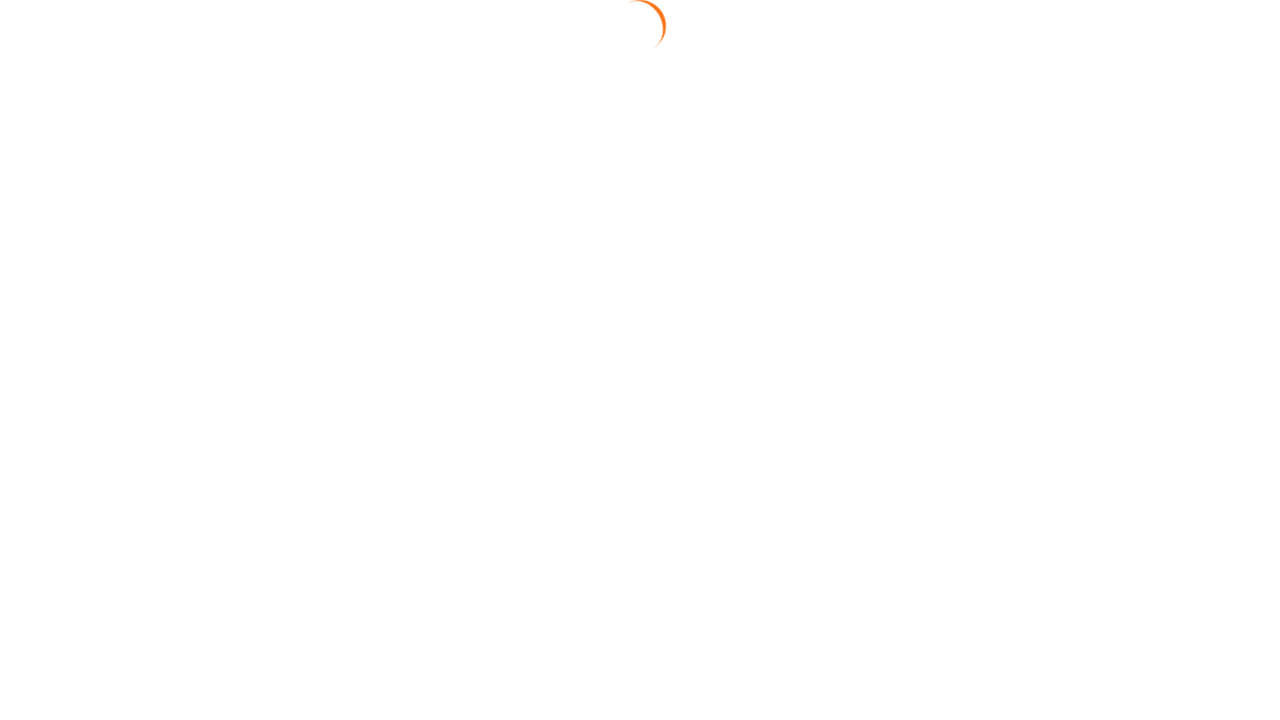

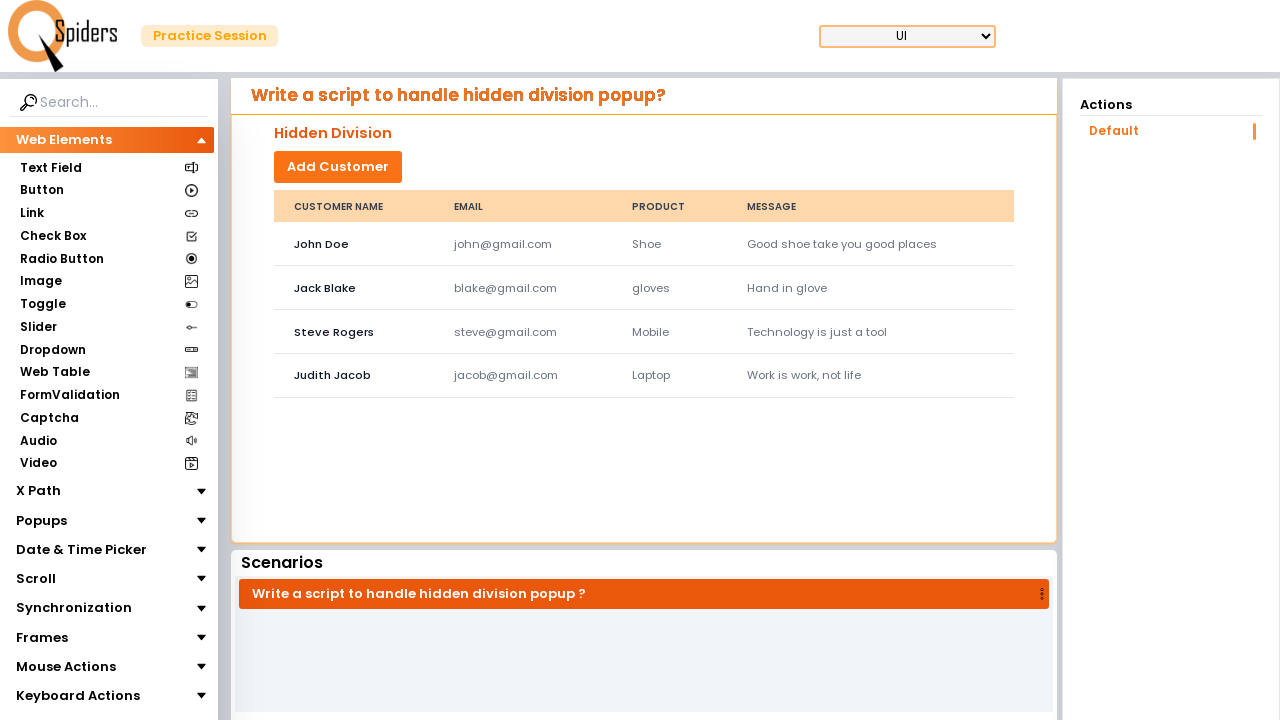